Tests that toggle-all checkbox updates state when individual items are completed/cleared

Starting URL: https://demo.playwright.dev/todomvc

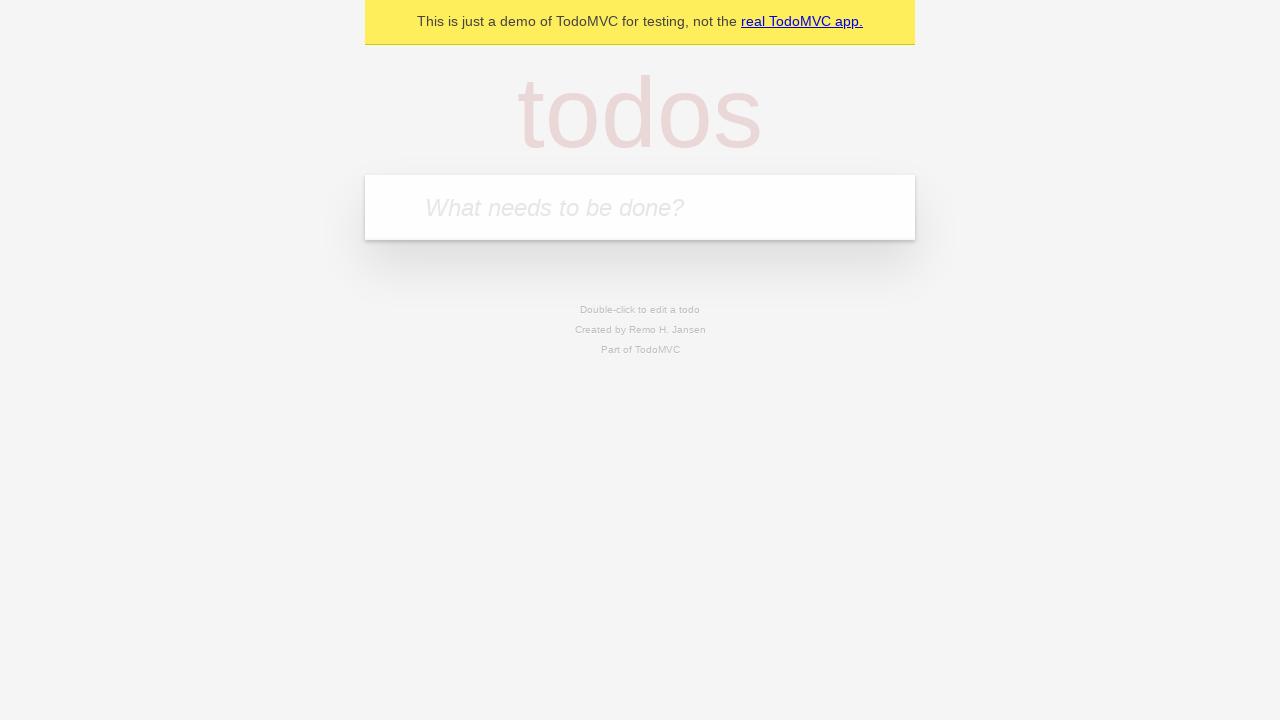

Filled new todo input with 'buy some cheese' on .new-todo
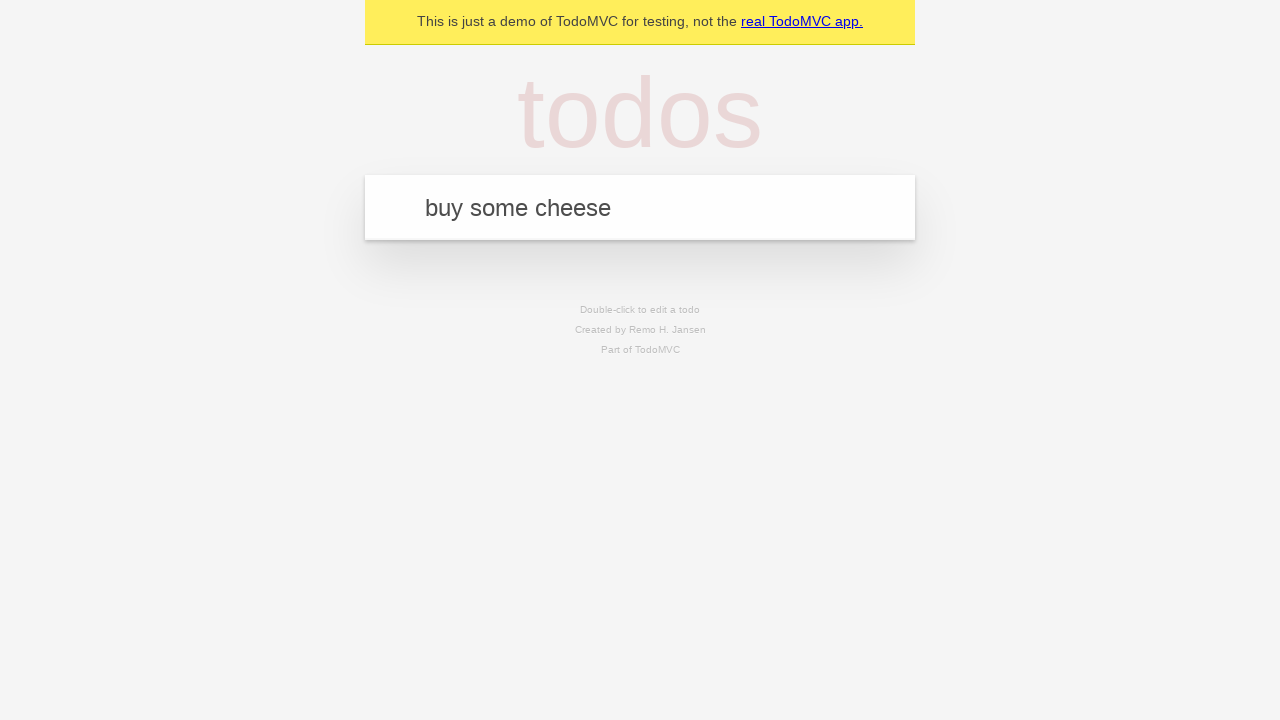

Pressed Enter to create first todo item on .new-todo
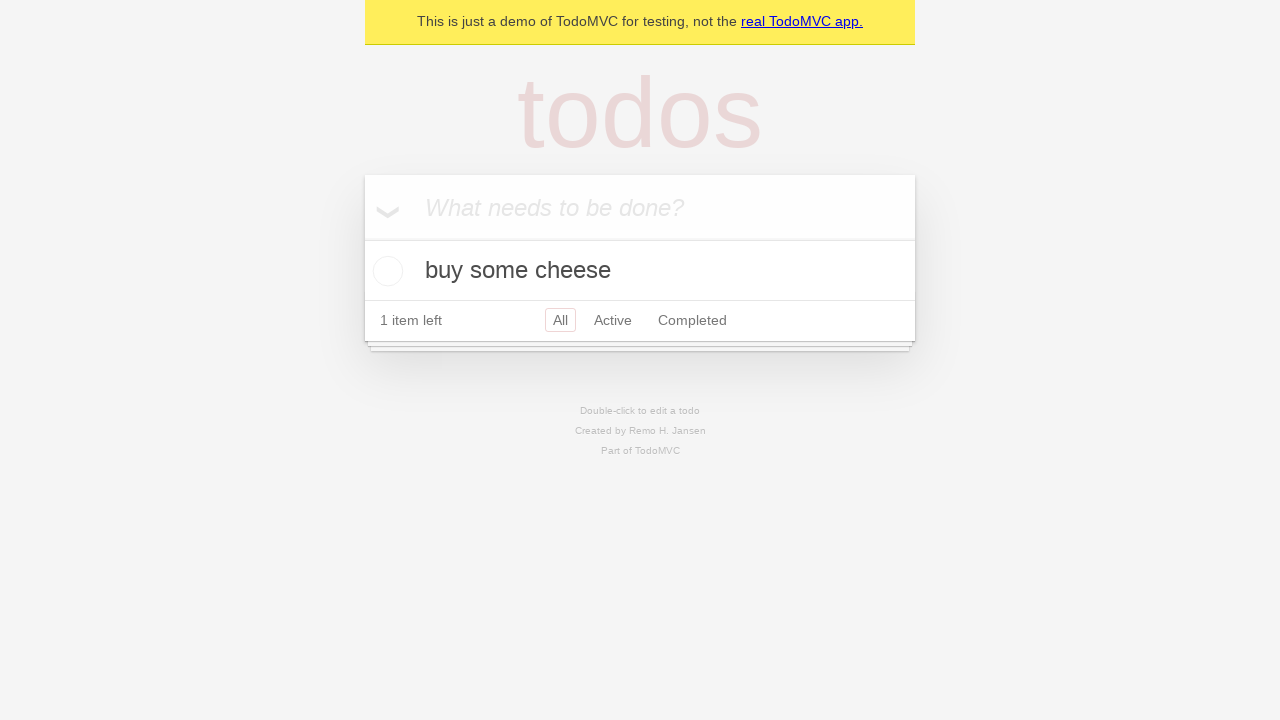

Filled new todo input with 'feed the cat' on .new-todo
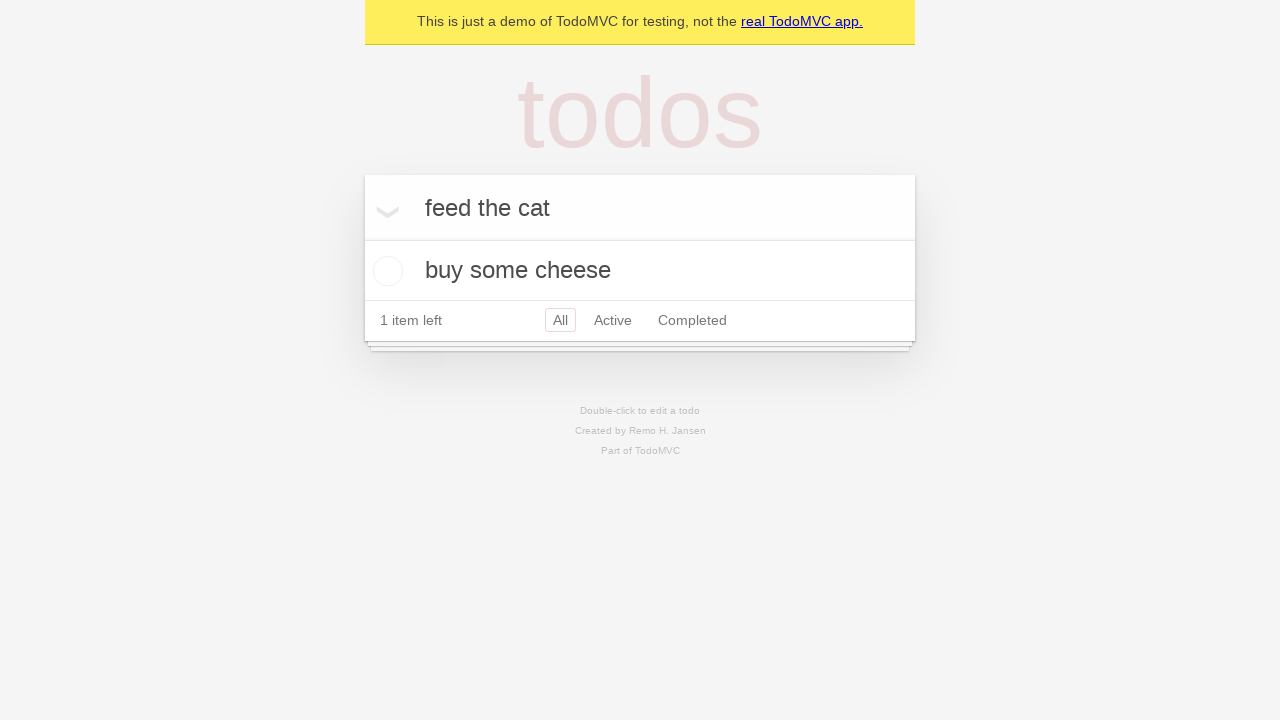

Pressed Enter to create second todo item on .new-todo
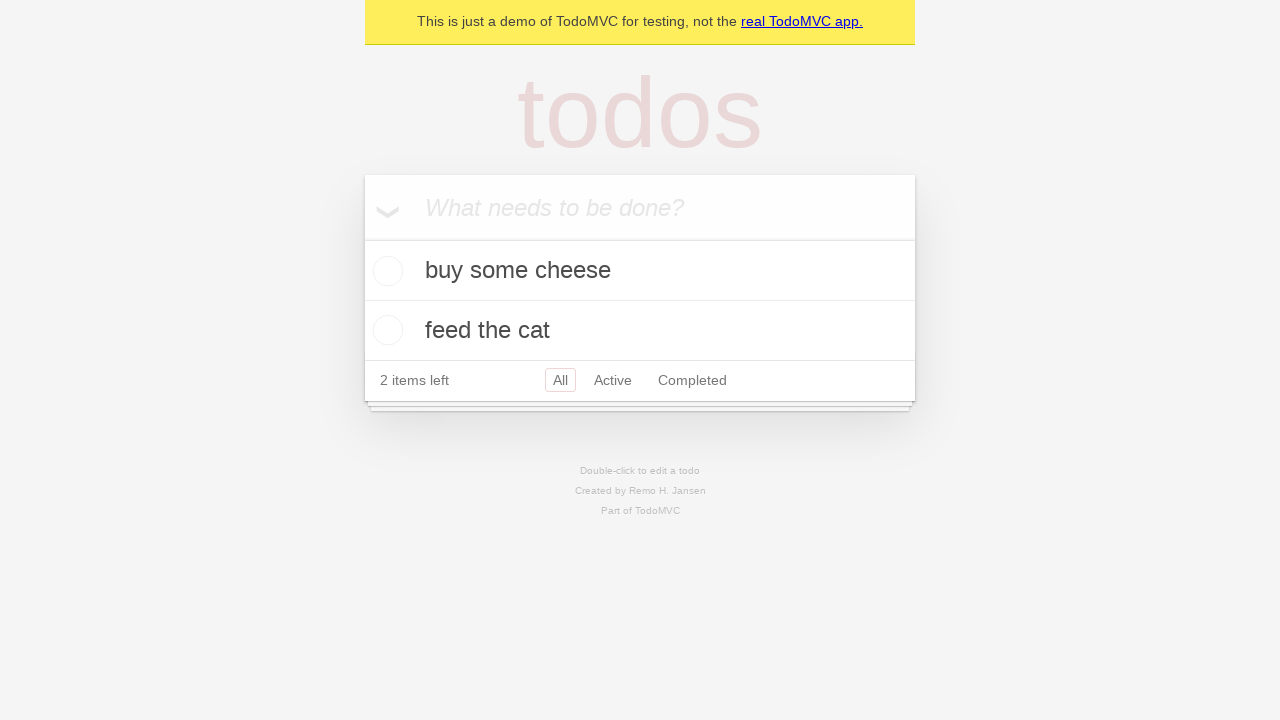

Filled new todo input with 'book a doctors appointment' on .new-todo
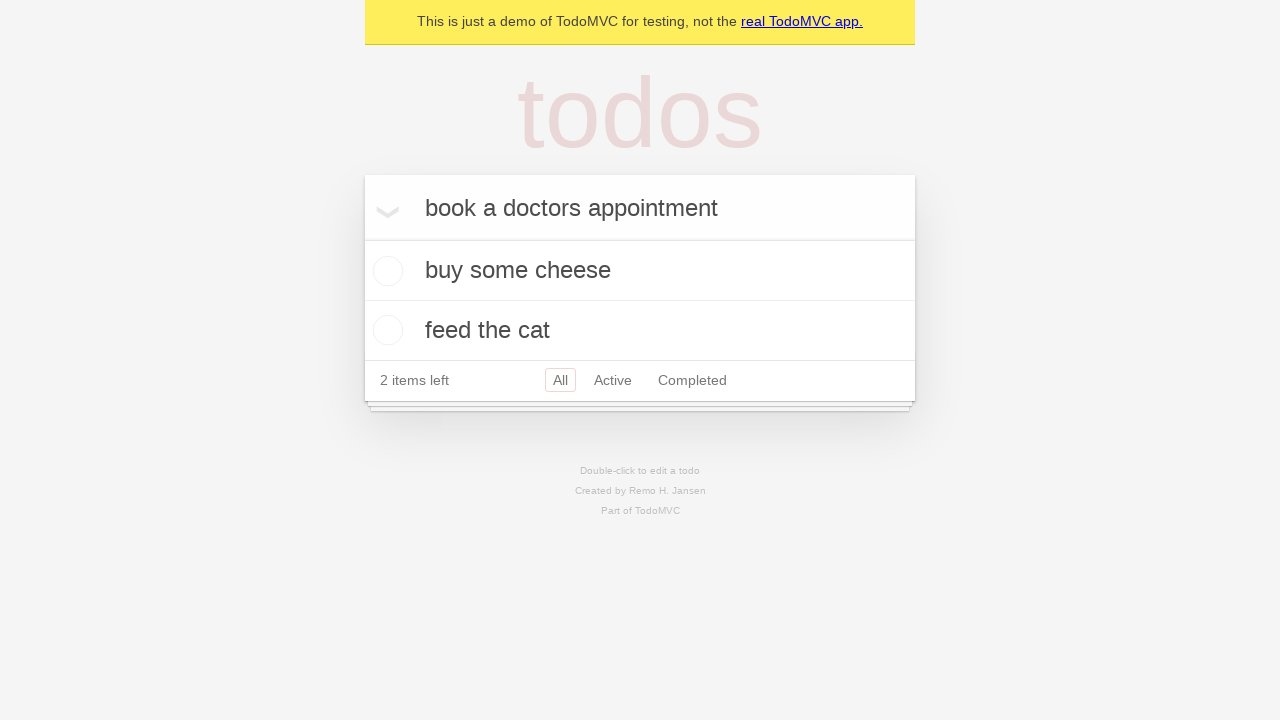

Pressed Enter to create third todo item on .new-todo
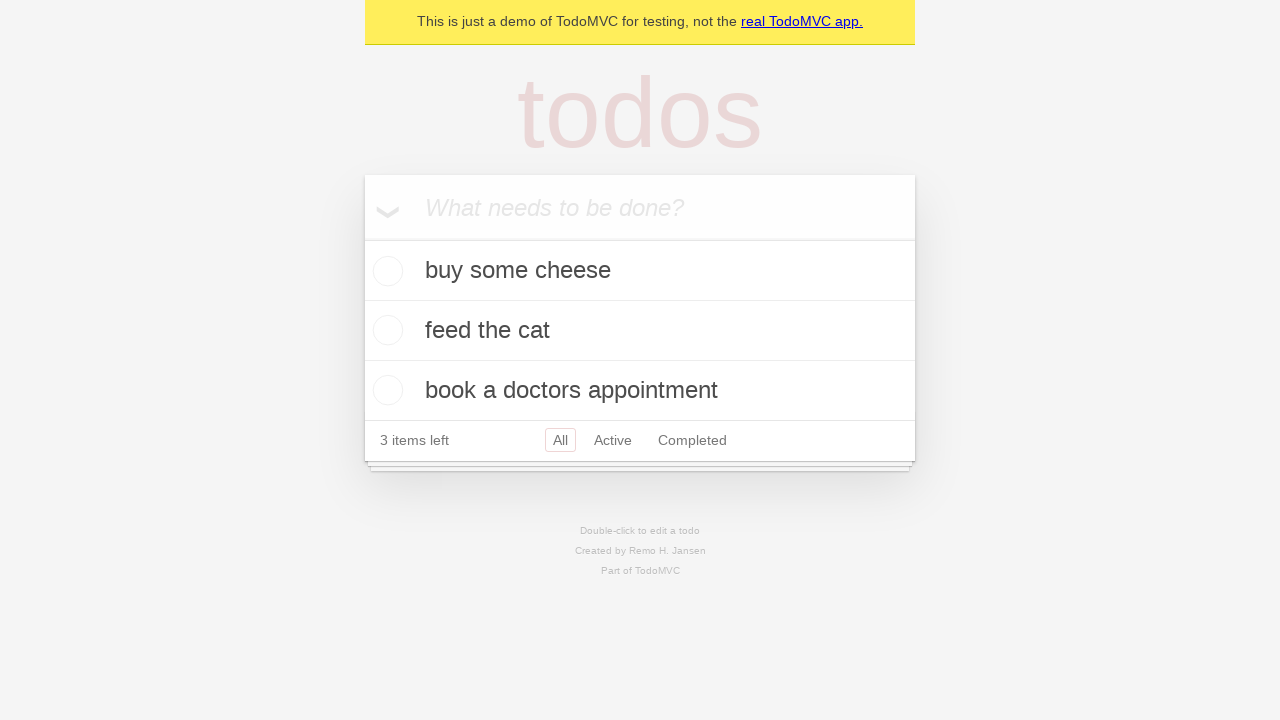

Waited for all three todo items to load
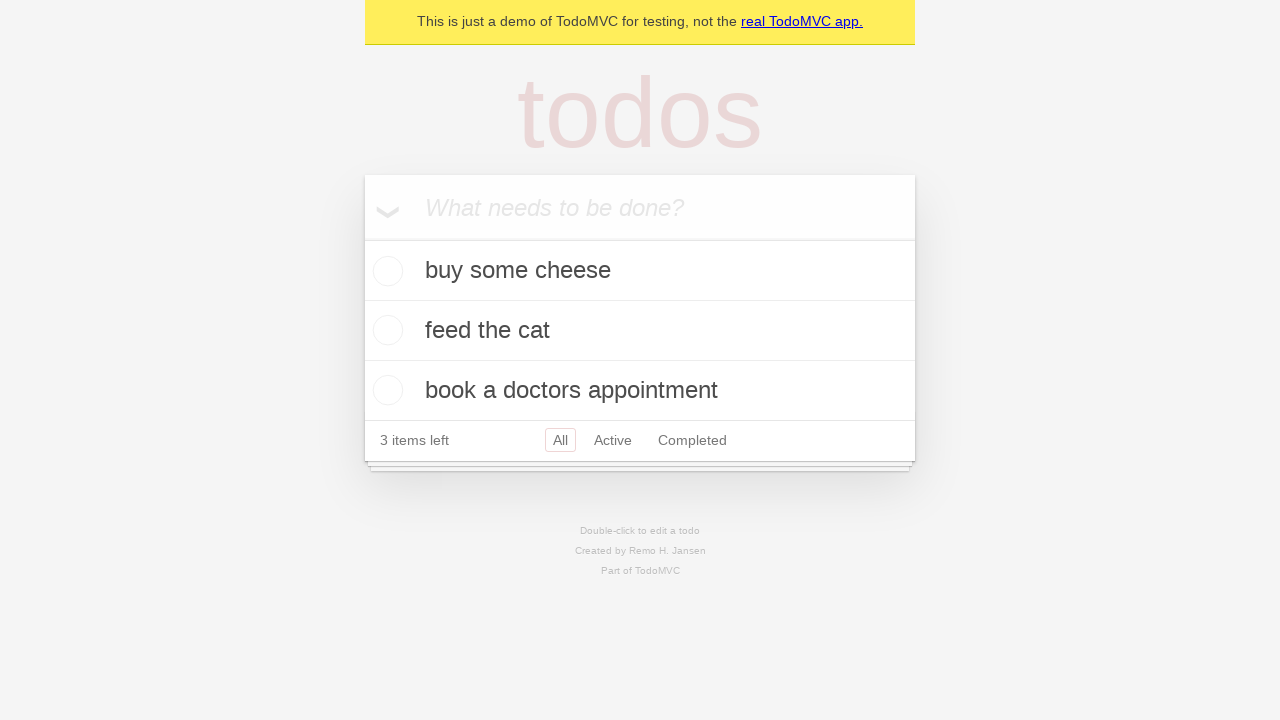

Checked toggle-all checkbox to mark all items as complete at (362, 238) on .toggle-all
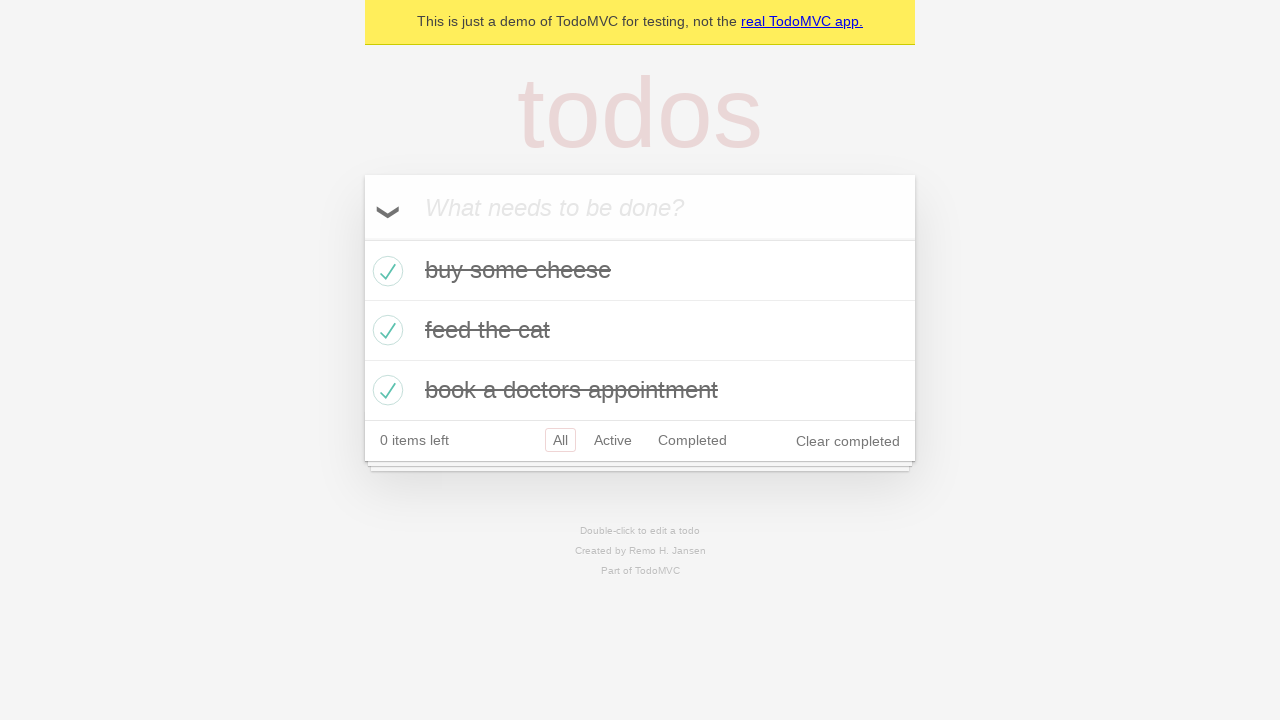

Unchecked first todo item checkbox at (385, 271) on .todo-list li >> nth=0 >> .toggle
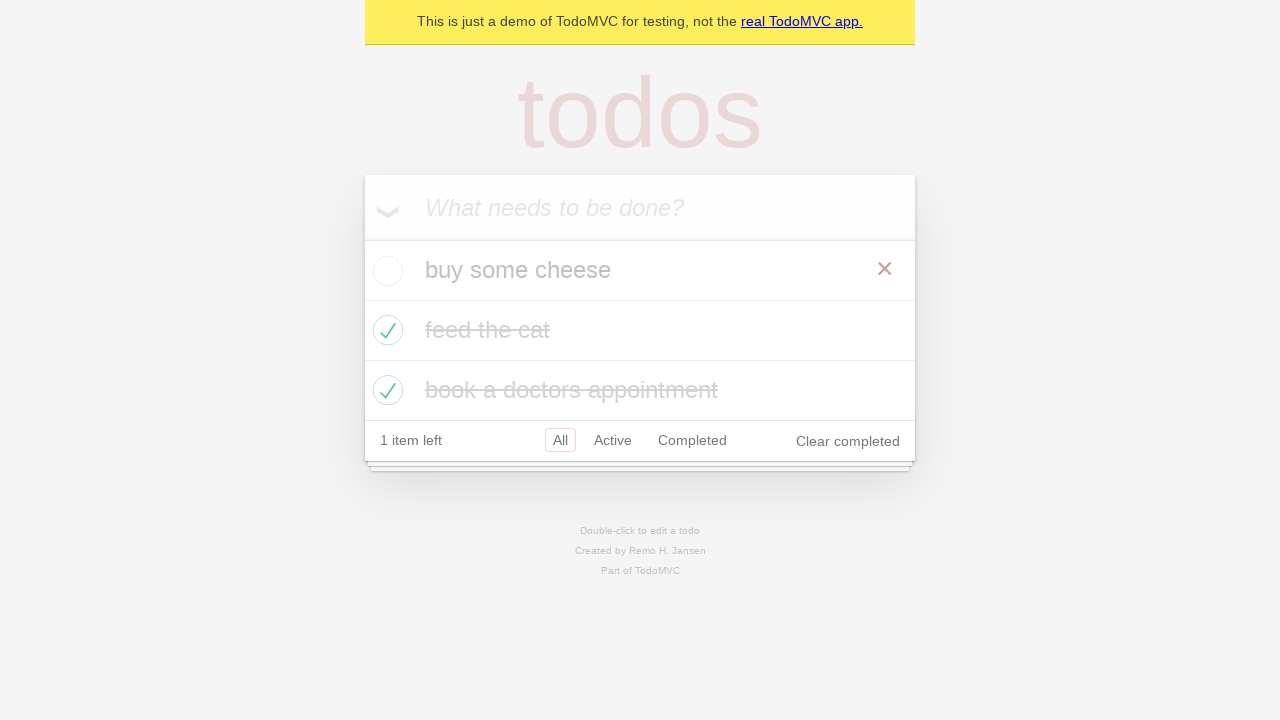

Checked first todo item checkbox again at (385, 271) on .todo-list li >> nth=0 >> .toggle
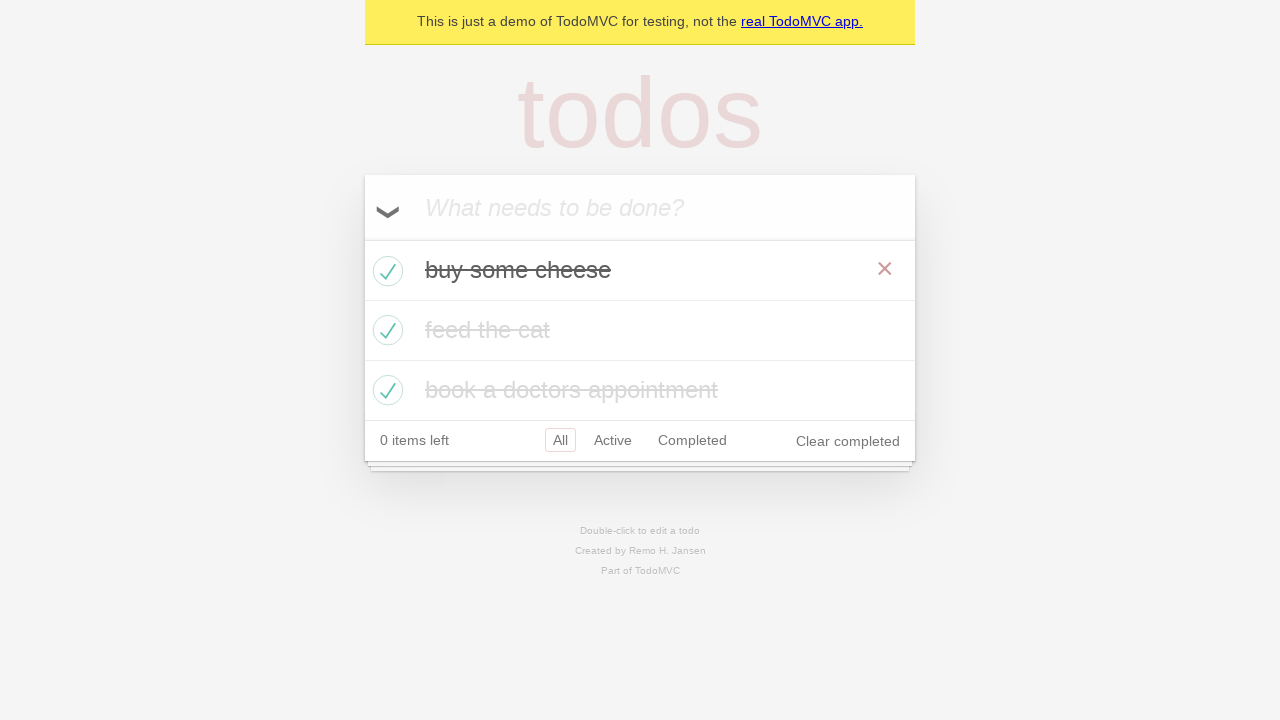

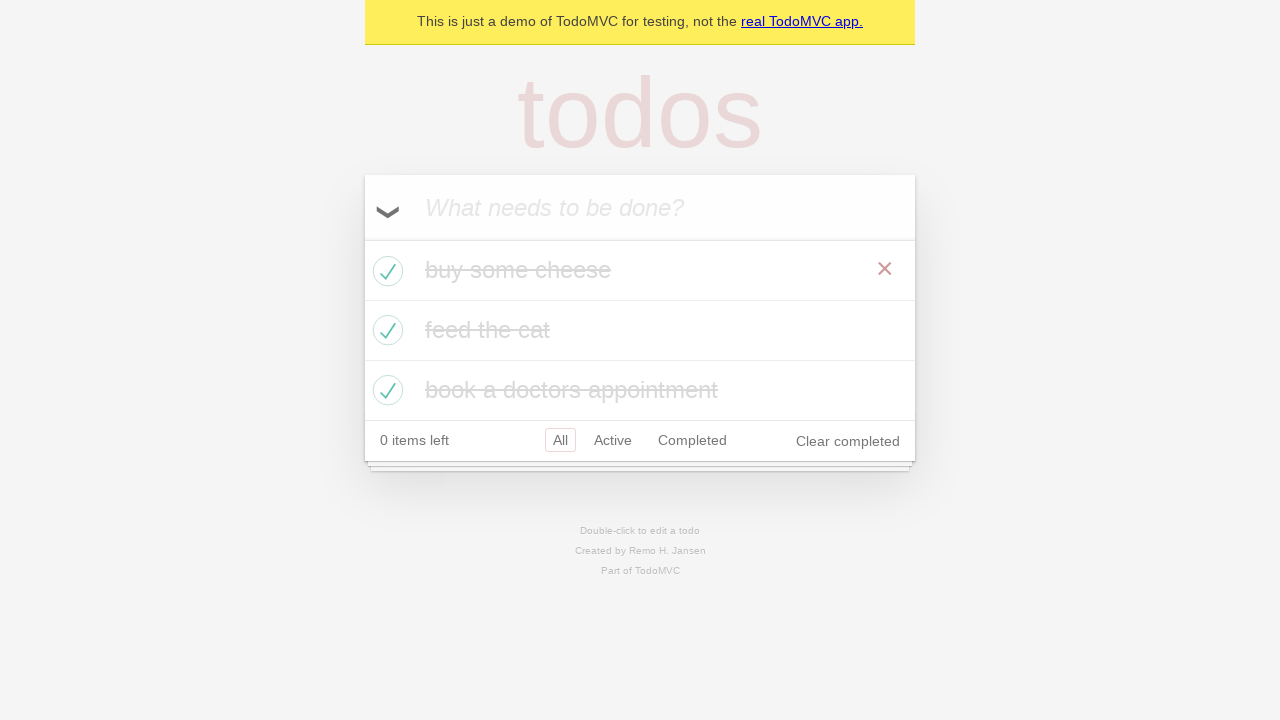